Tests dynamic control removal by clicking the Remove button and waiting for the checkbox to disappear and confirmation message to appear

Starting URL: http://the-internet.herokuapp.com/dynamic_controls

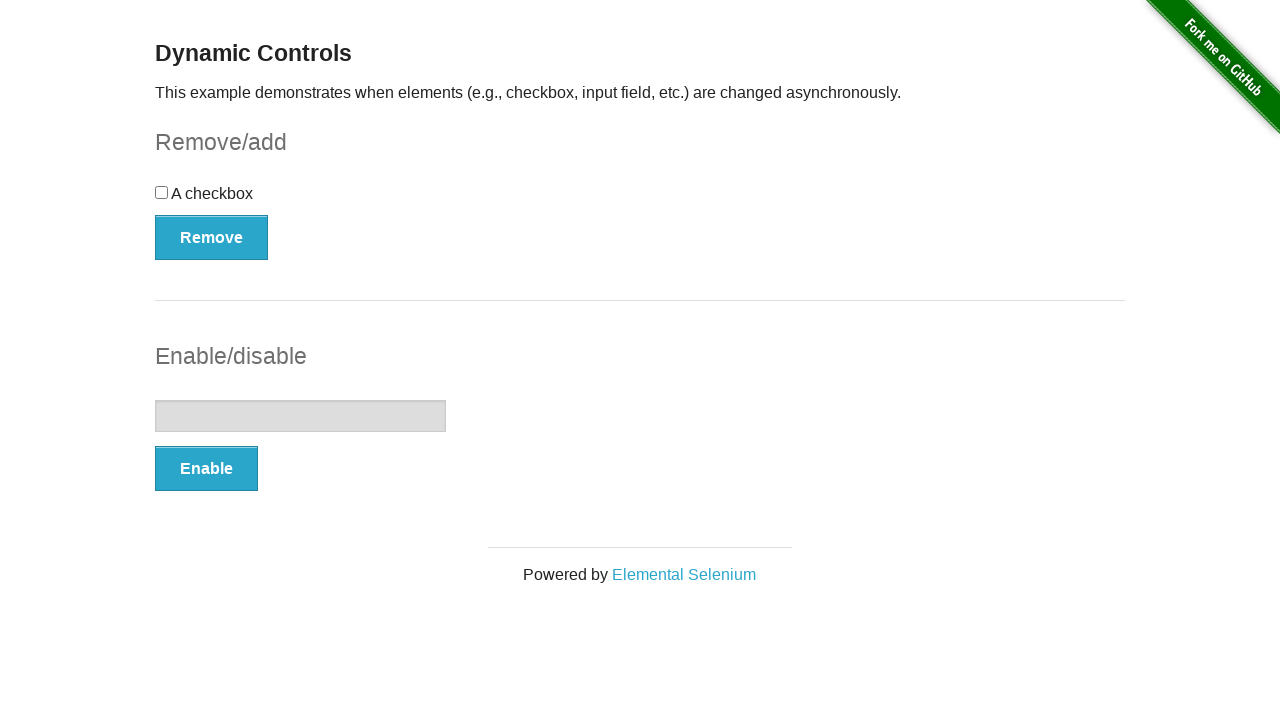

Clicked the Remove button to trigger checkbox removal at (212, 237) on xpath=//form[@id='checkbox-example']/button
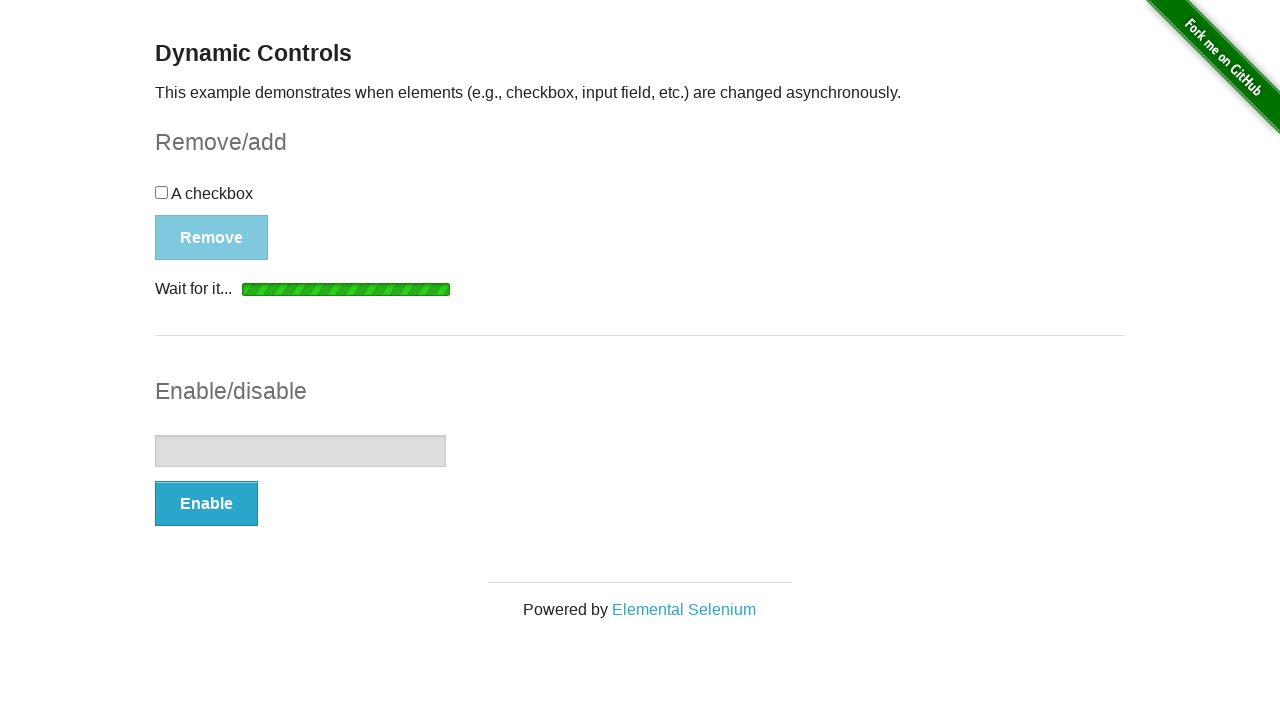

Waited for confirmation message to appear
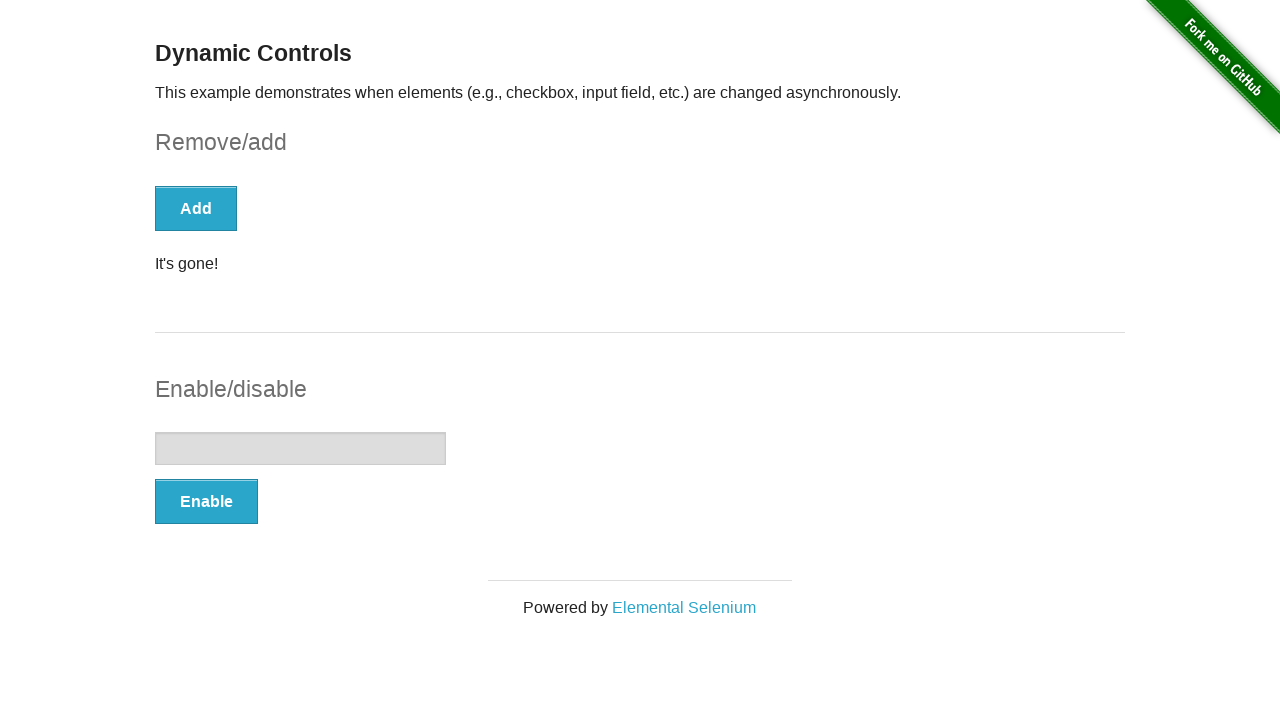

Located the confirmation message element
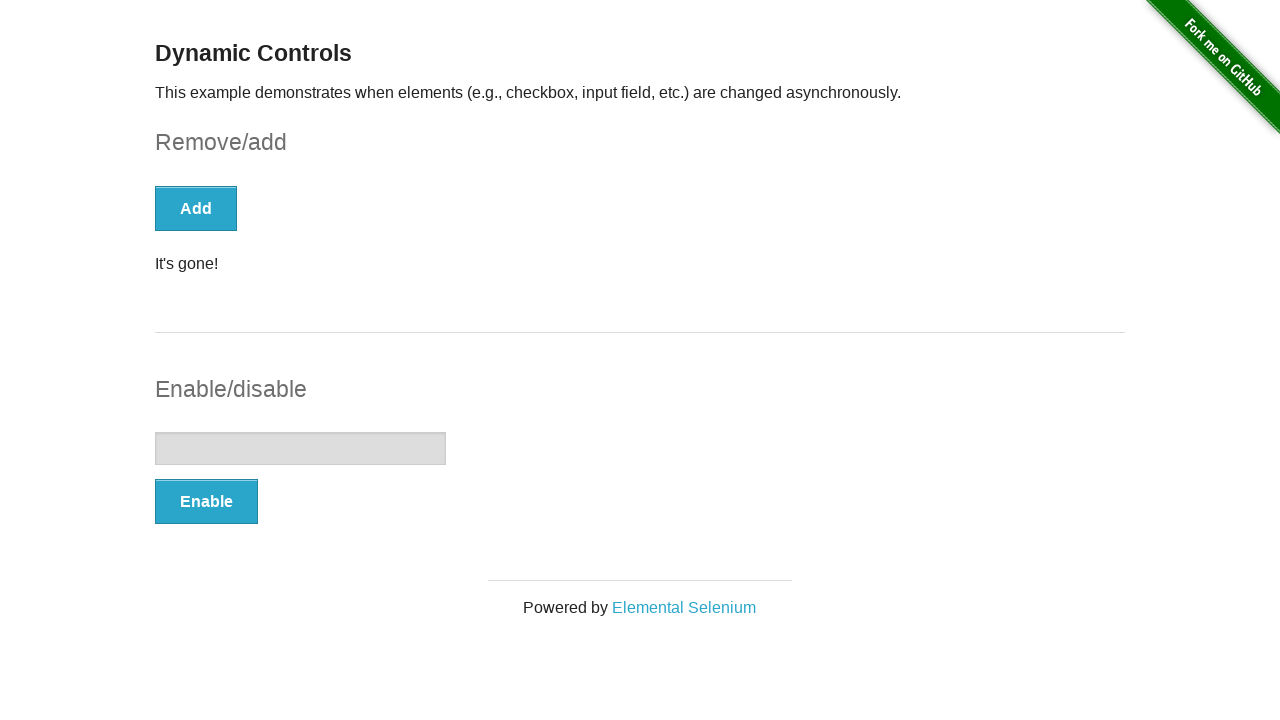

Verified confirmation message text is 'It's gone!' - success
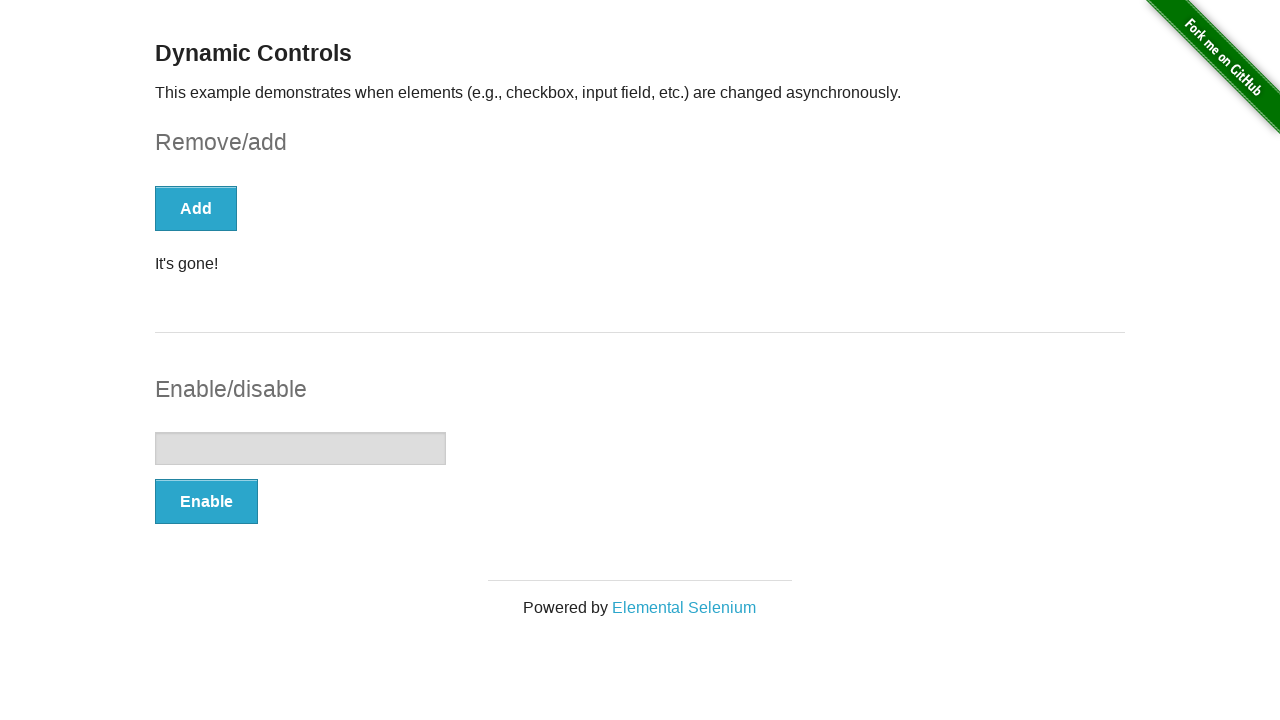

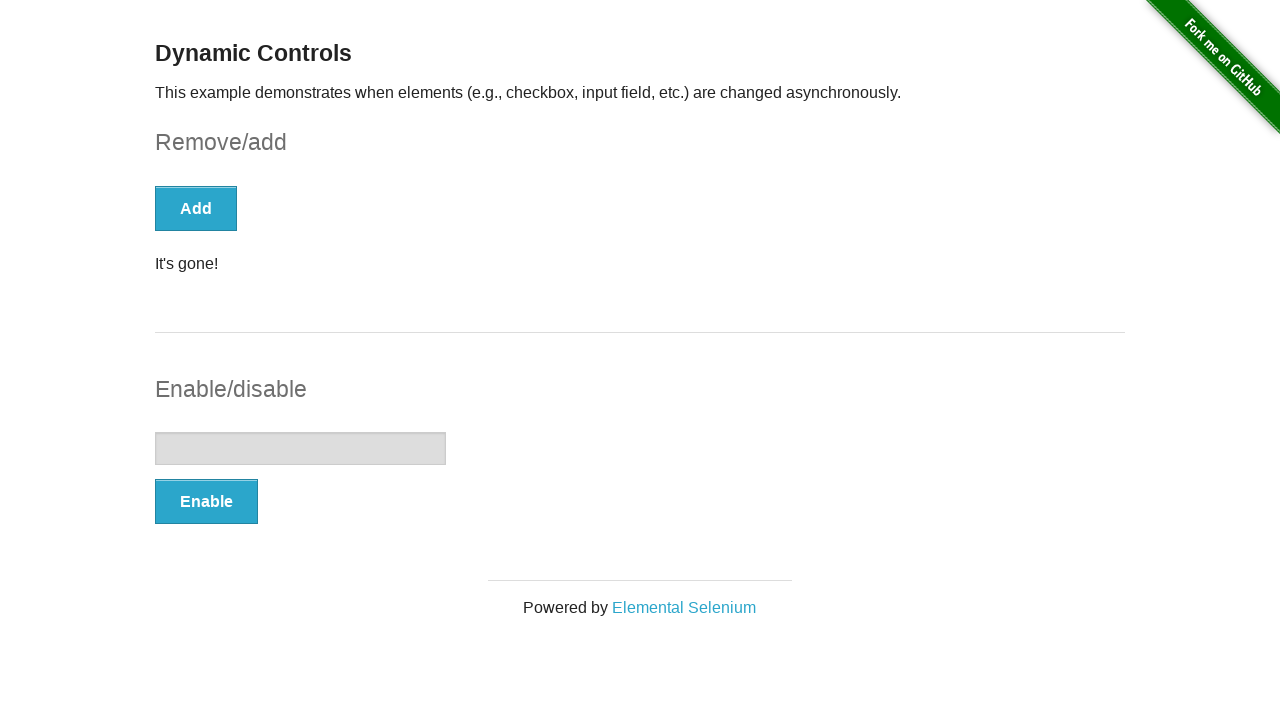